Tests the filtering functionality on an offers page by clicking a table header to sort, entering a search term "Rice", and verifying that all displayed results contain the search term.

Starting URL: https://rahulshettyacademy.com/seleniumPractise/#/offers

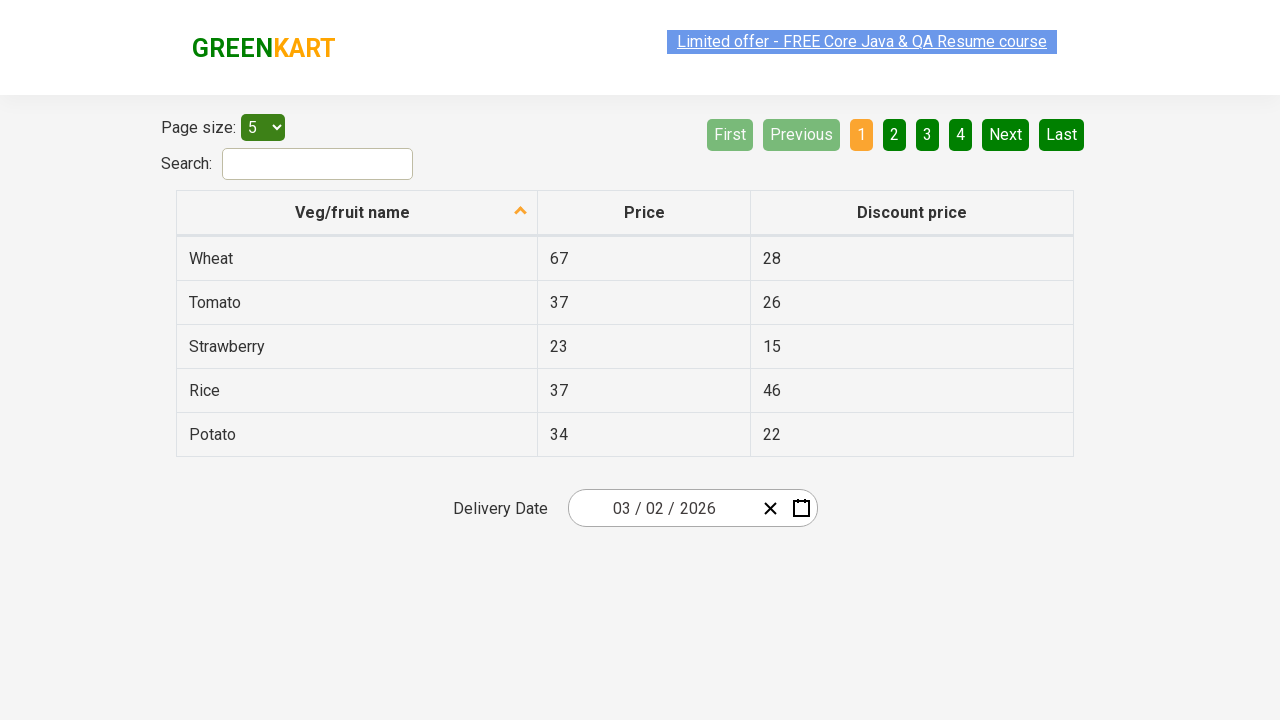

Clicked first column header to sort the table at (357, 213) on xpath=//tr/th[1]
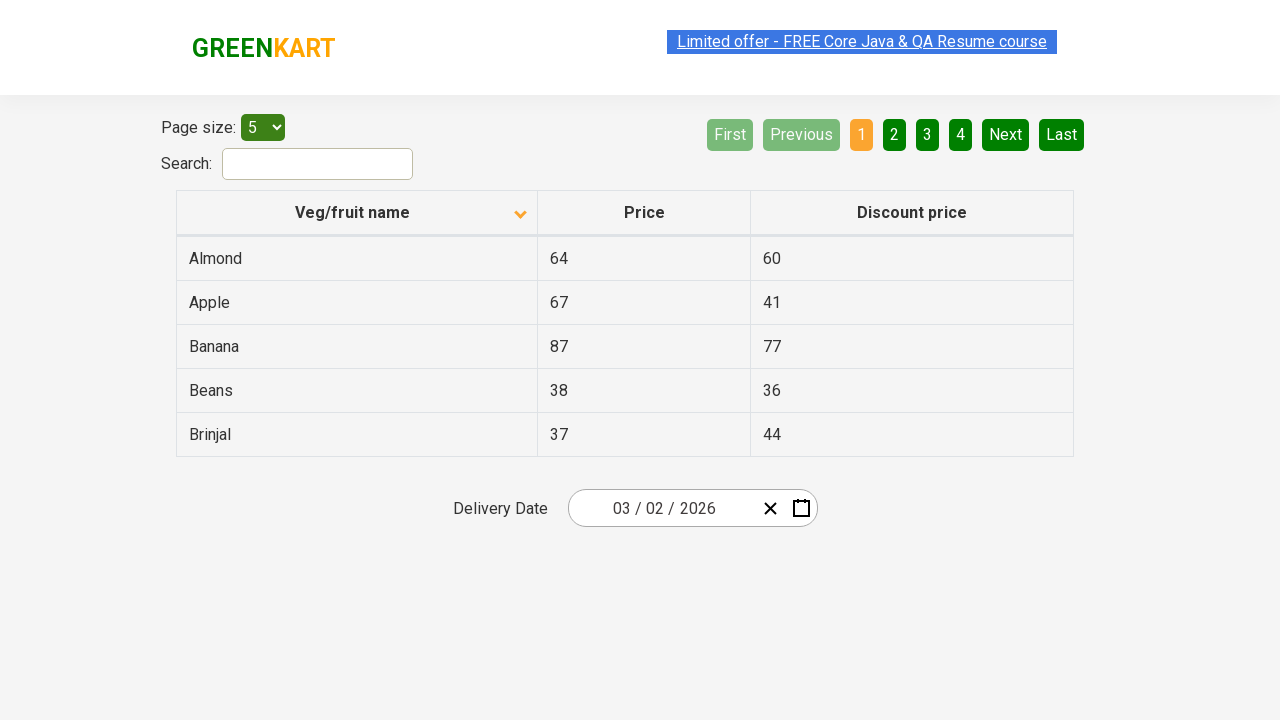

Entered 'Rice' in the search field on #search-field
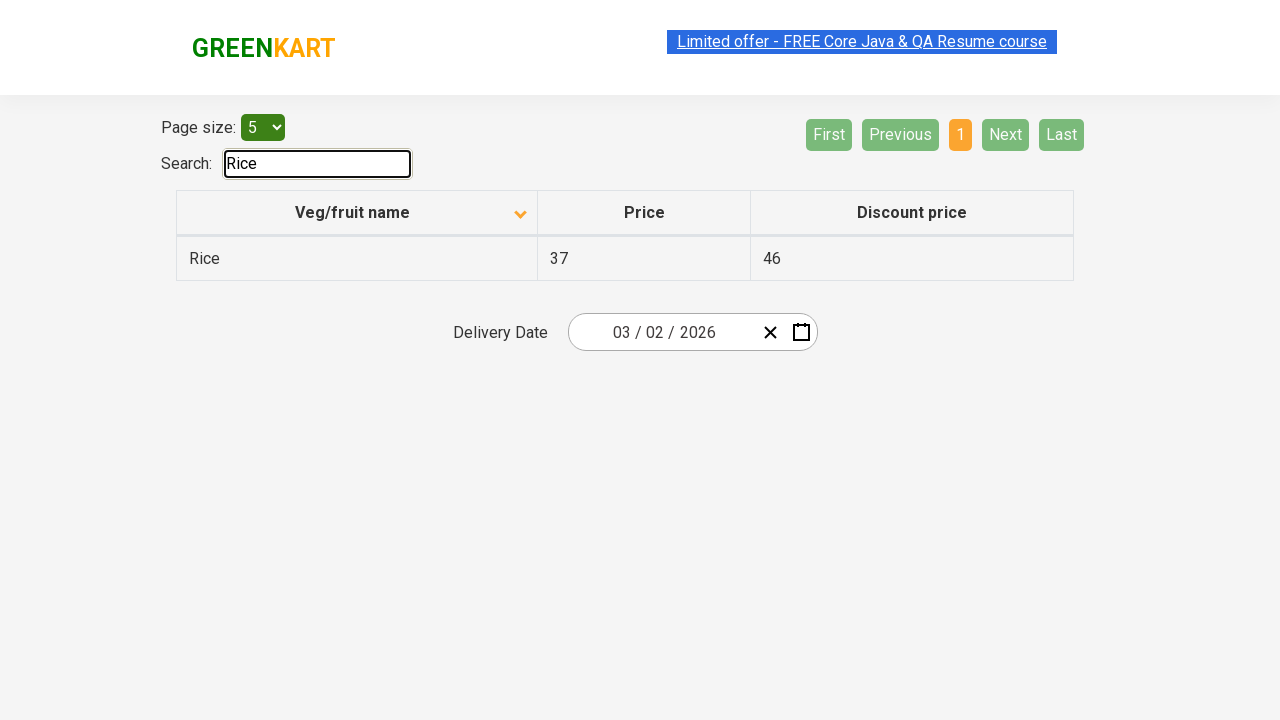

Waited for filtered results to load
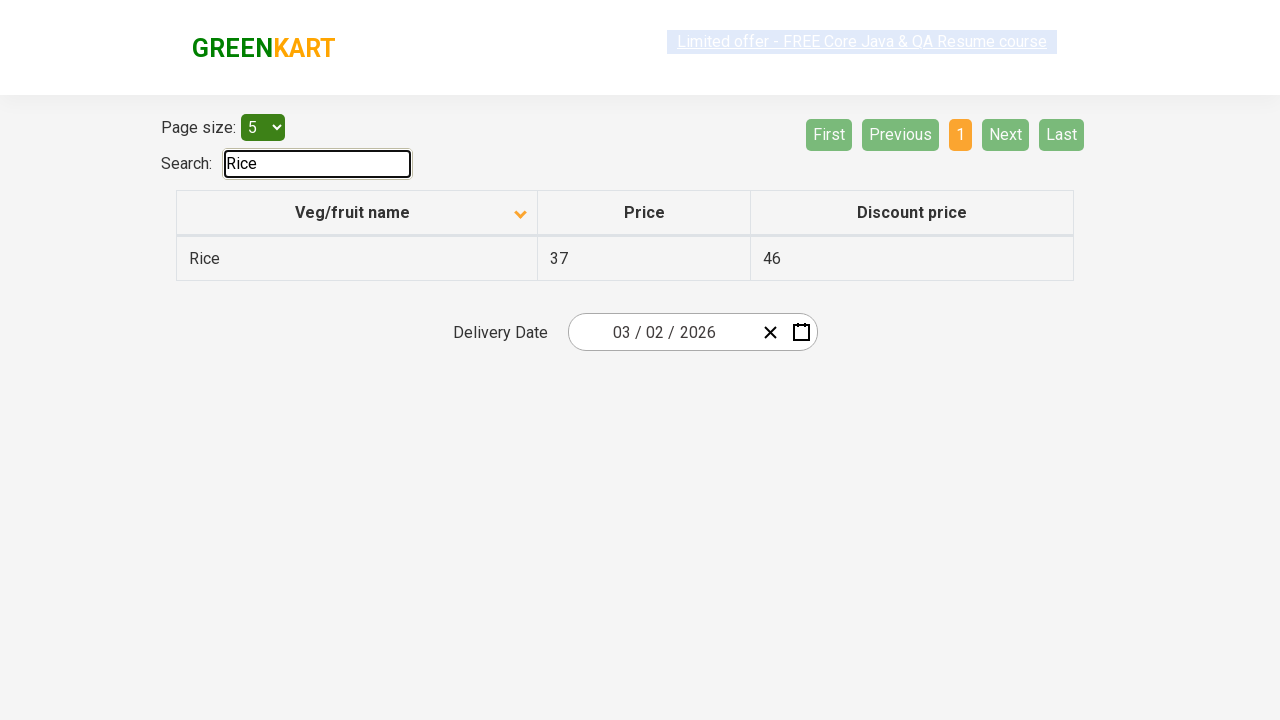

Retrieved all filtered vegetable results from first column
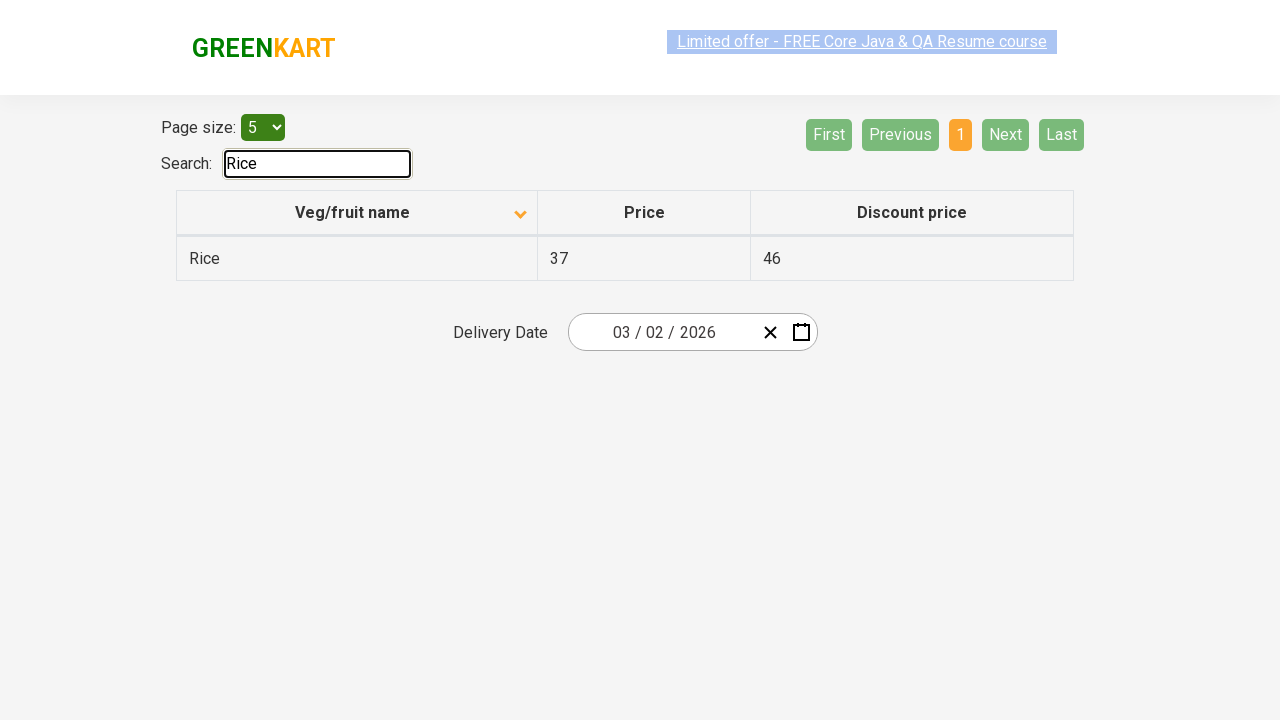

Verified filtered result 'Rice' contains 'Rice'
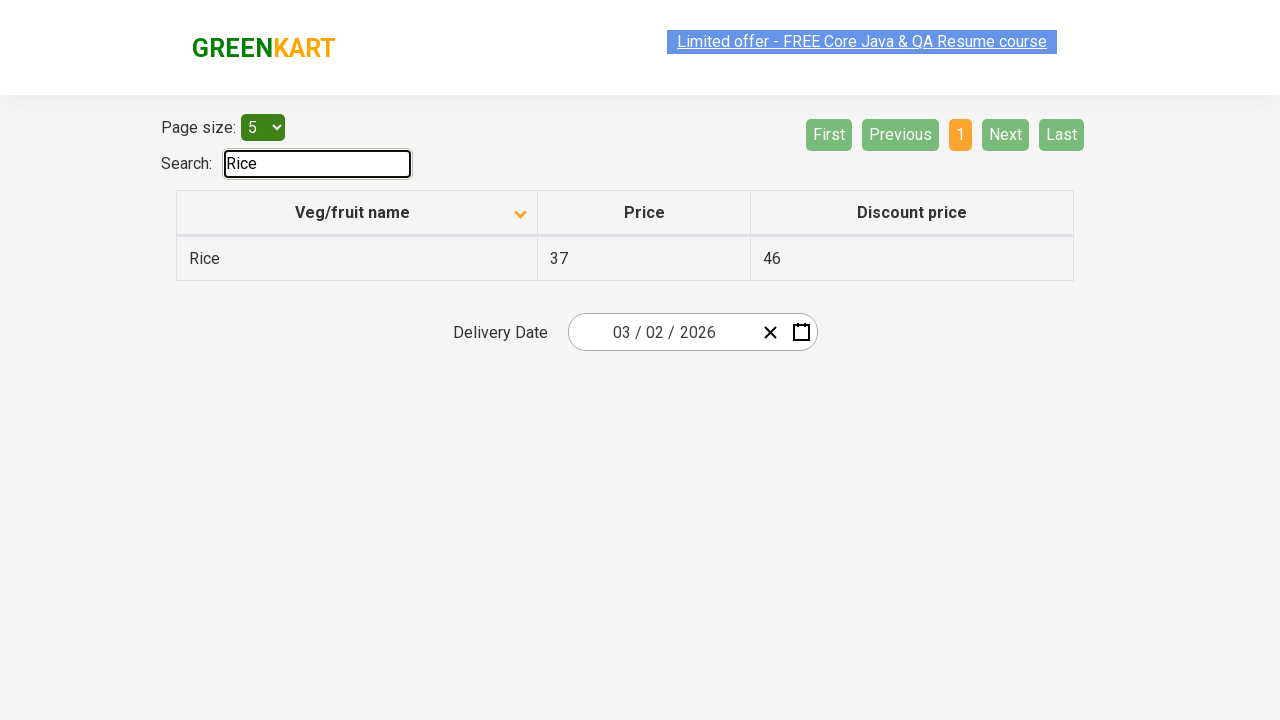

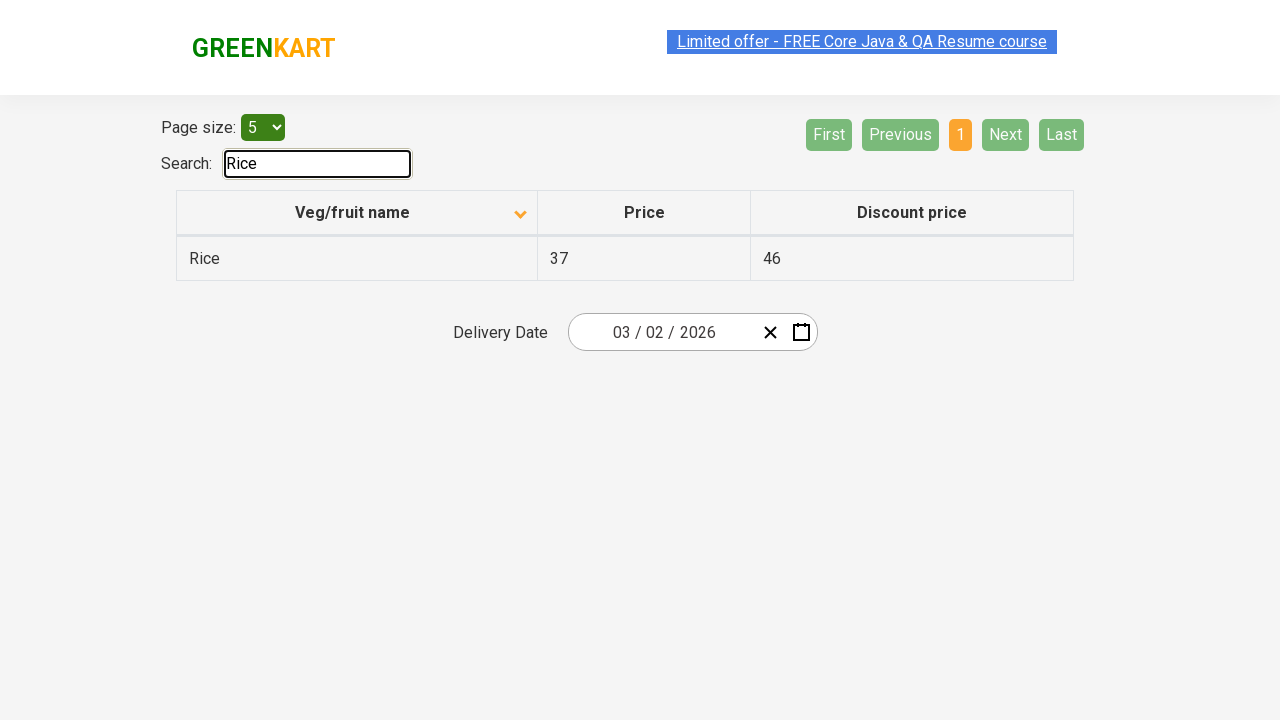